Tests that clicking a link to assets.serlo.org PDF works correctly without showing an error page

Starting URL: https://de.serlo.org/transparenz

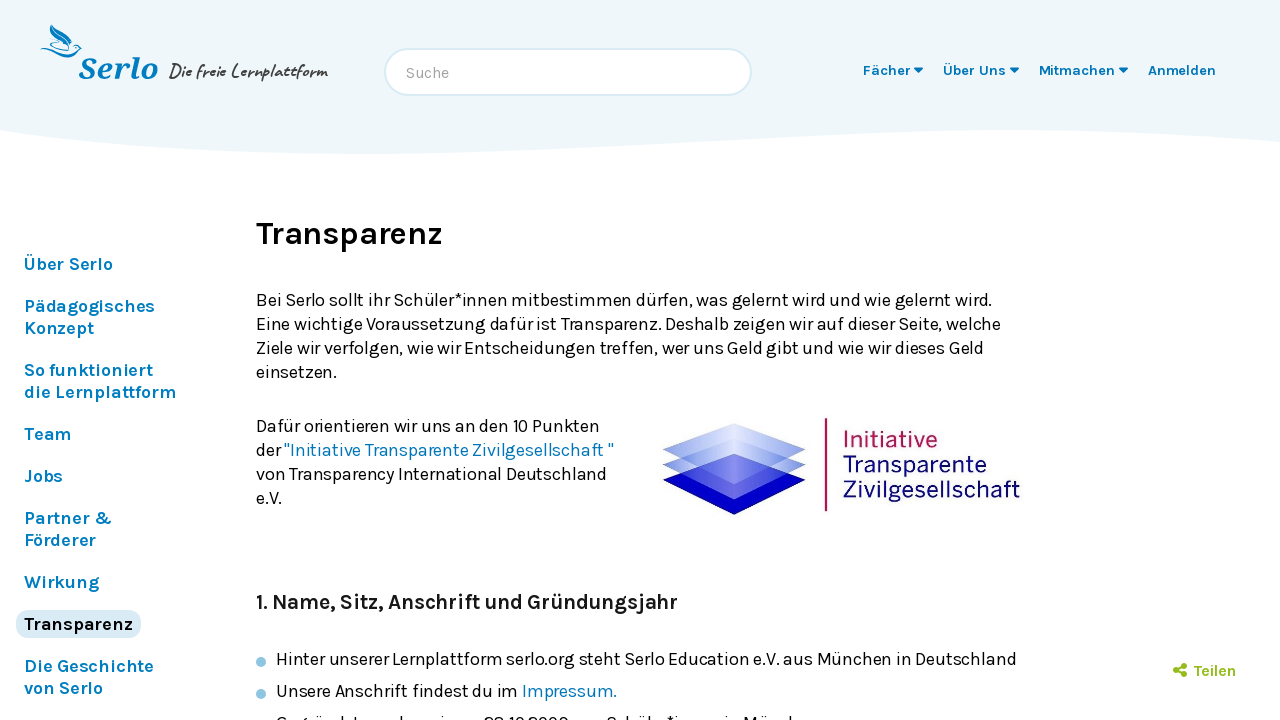

Clicked on Serlo Education Jahresbericht 2010 link at (414, 361) on text=Serlo Education Jahresbericht 2010
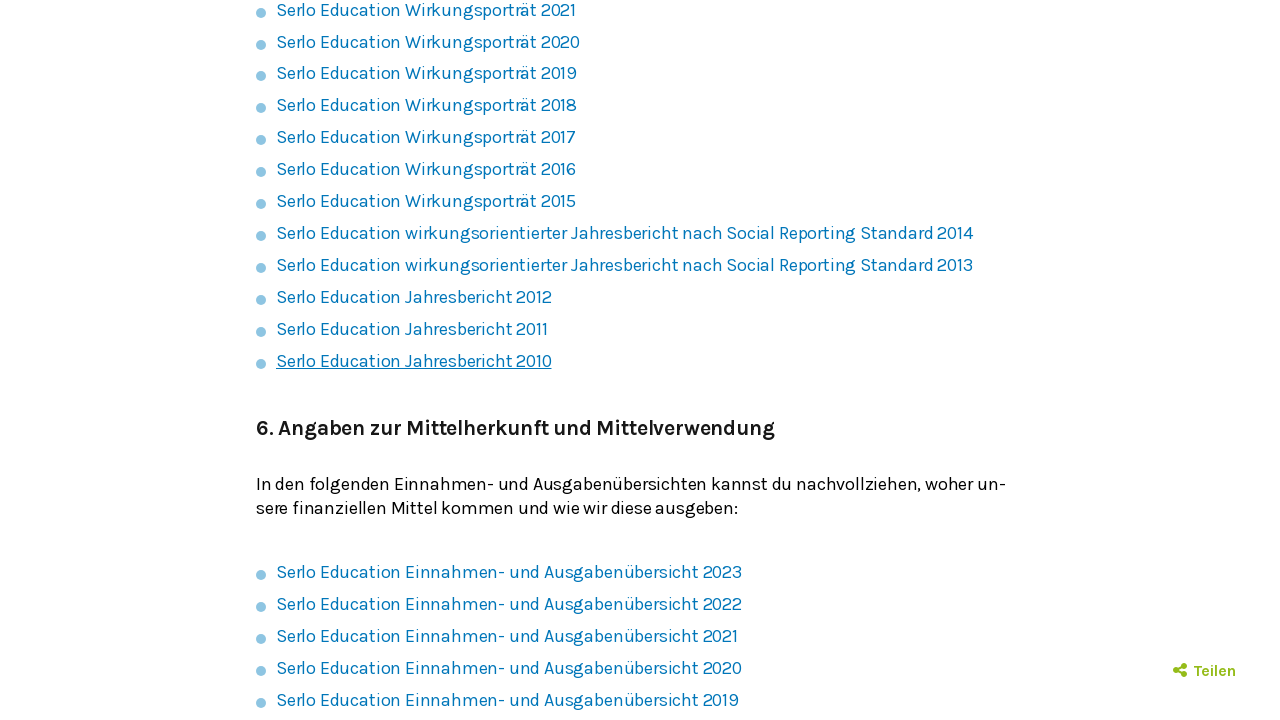

Waited 2 seconds for page navigation to complete
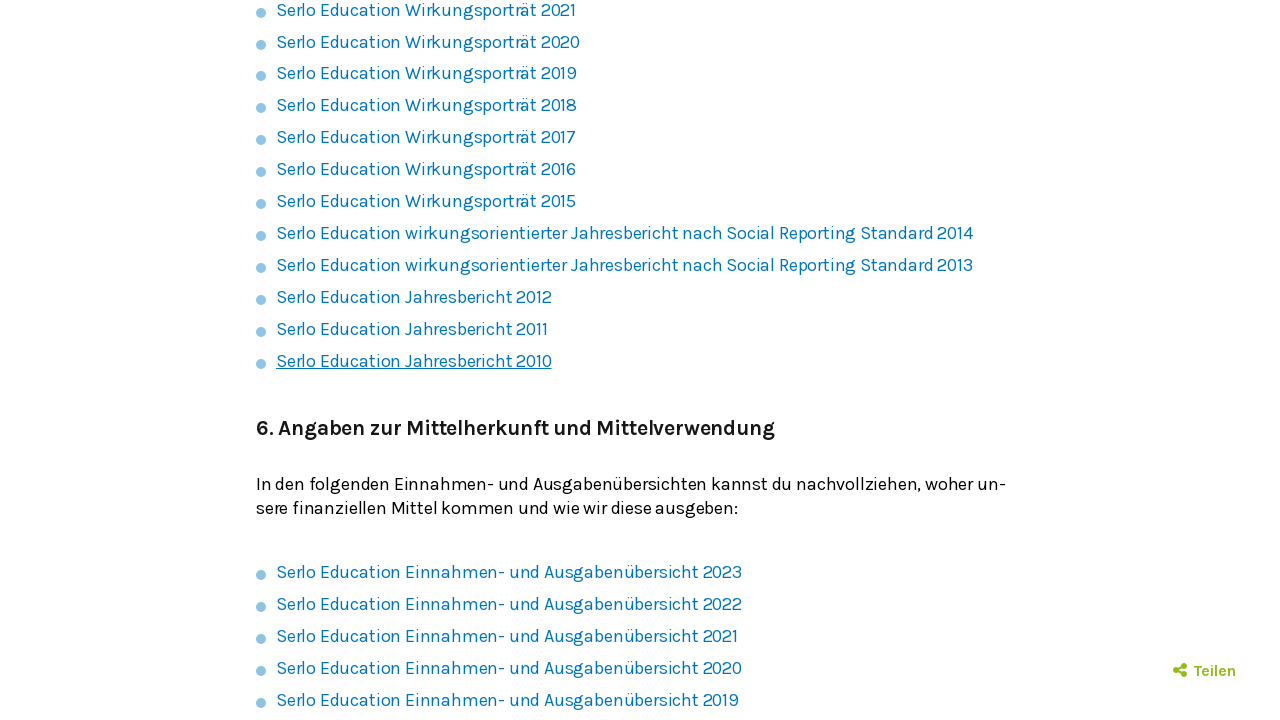

Verified that no error page is displayed (Es tut uns leid message not found)
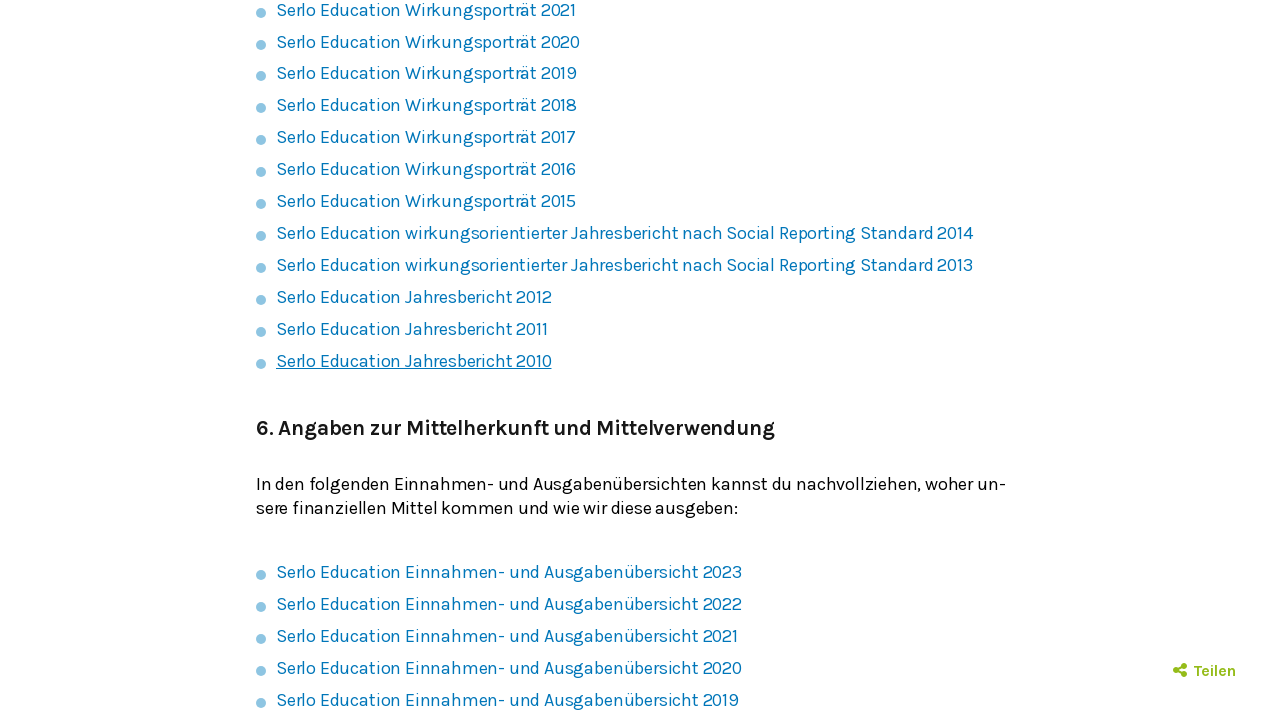

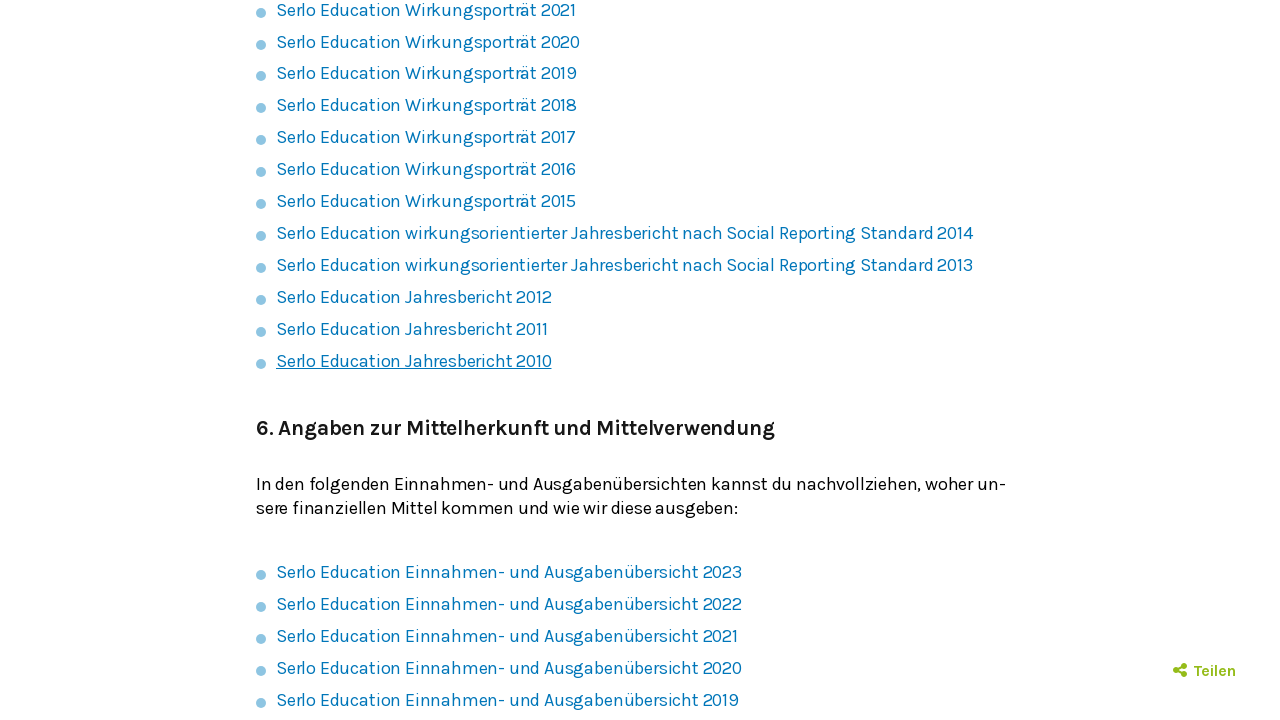